Tests downloading a sample MP4 file by clicking the download button on a sample media library page

Starting URL: https://samplelib.com/ru/sample-mp4.html

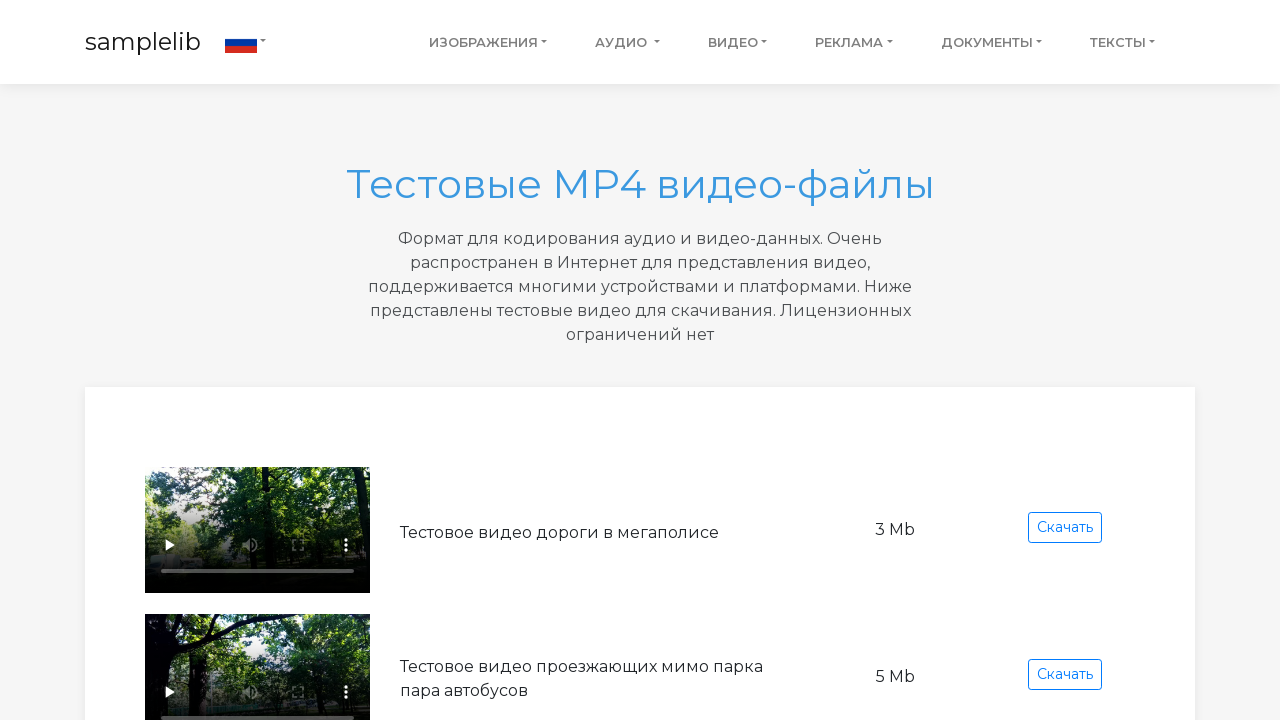

Clicked the download button for the first sample MP4 file at (1065, 528) on xpath=//div[@class='items']//div[1]//div[1]//div[4]//a[1]
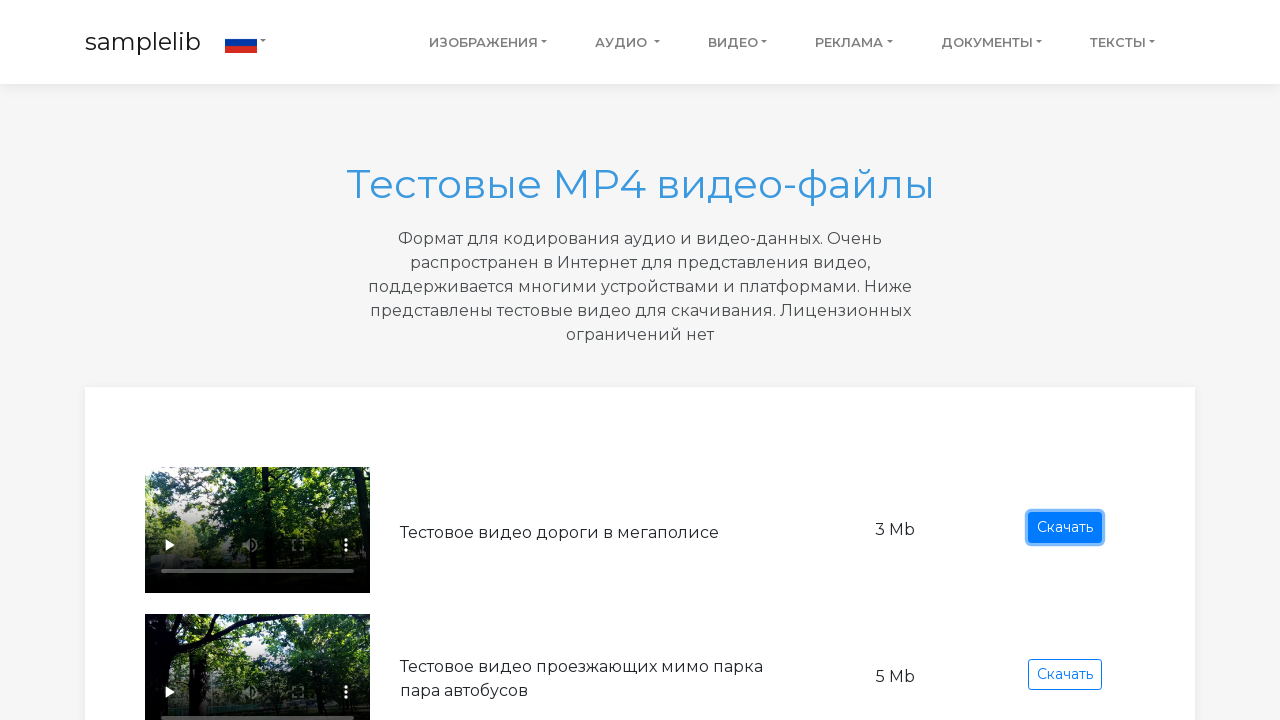

Waited 2 seconds for download to initiate
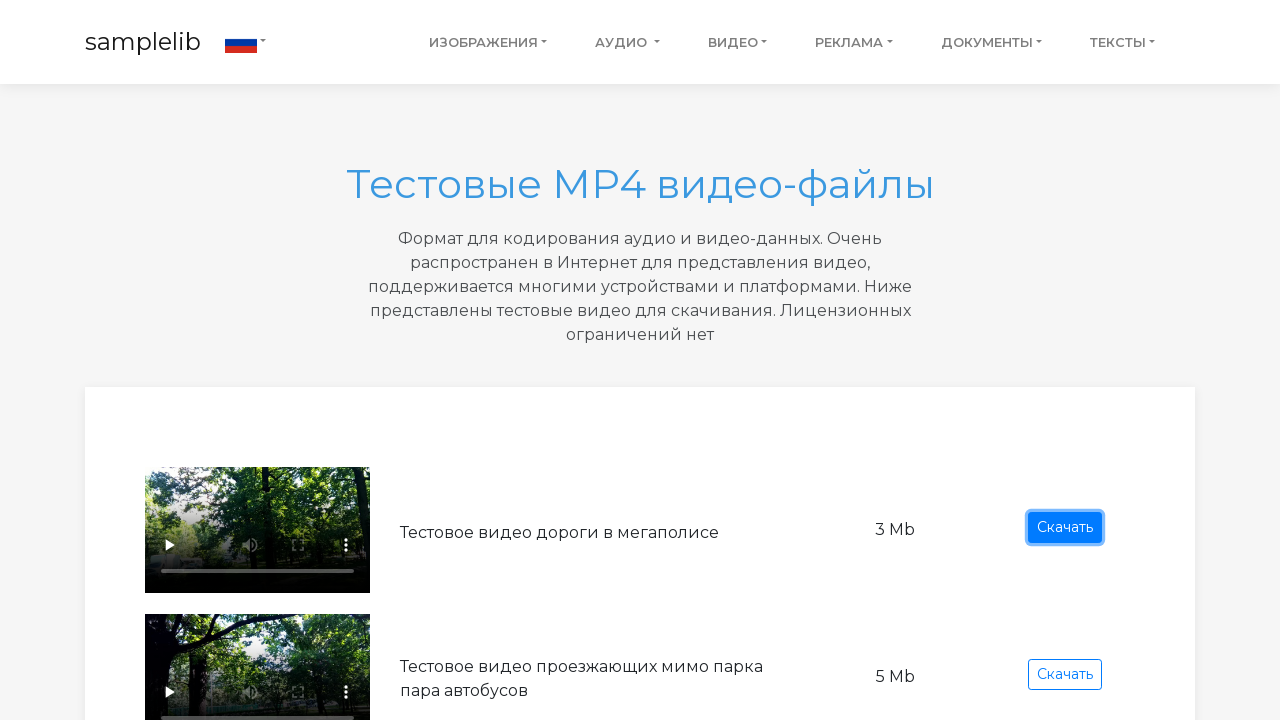

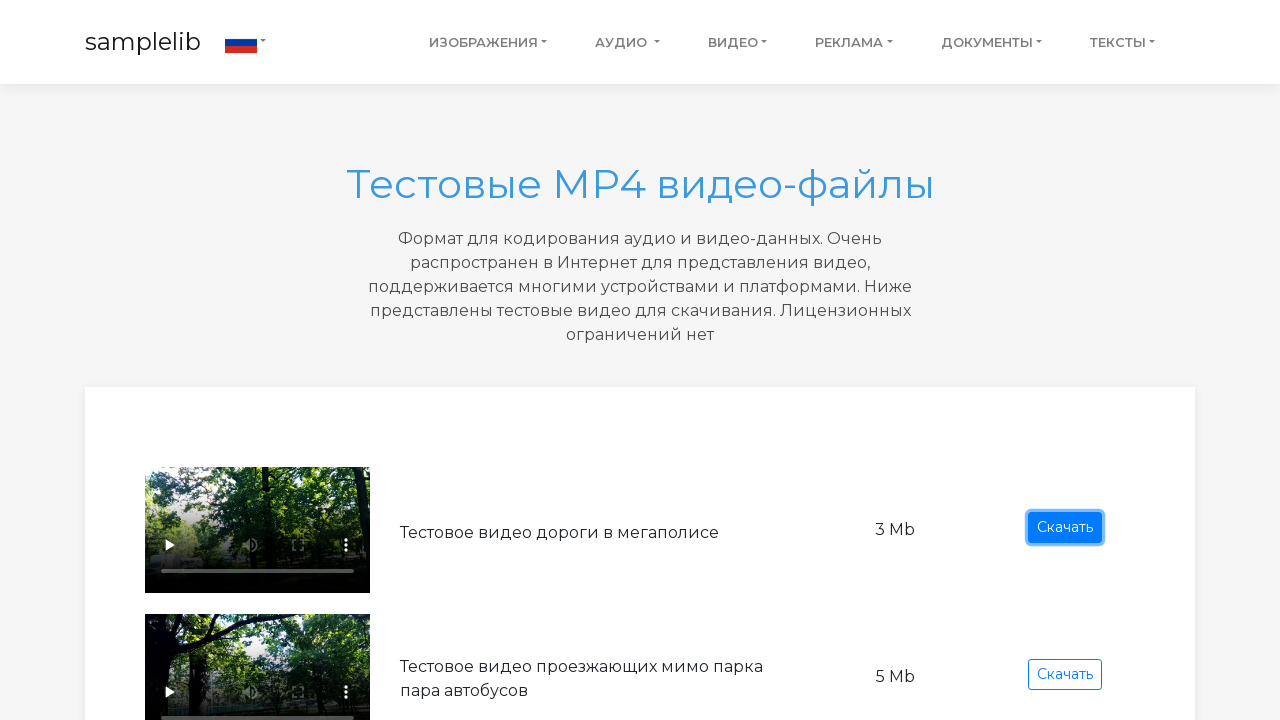